Verifies that the Due column can be sorted in ascending and descending order

Starting URL: https://practice.expandtesting.com/tables#edit

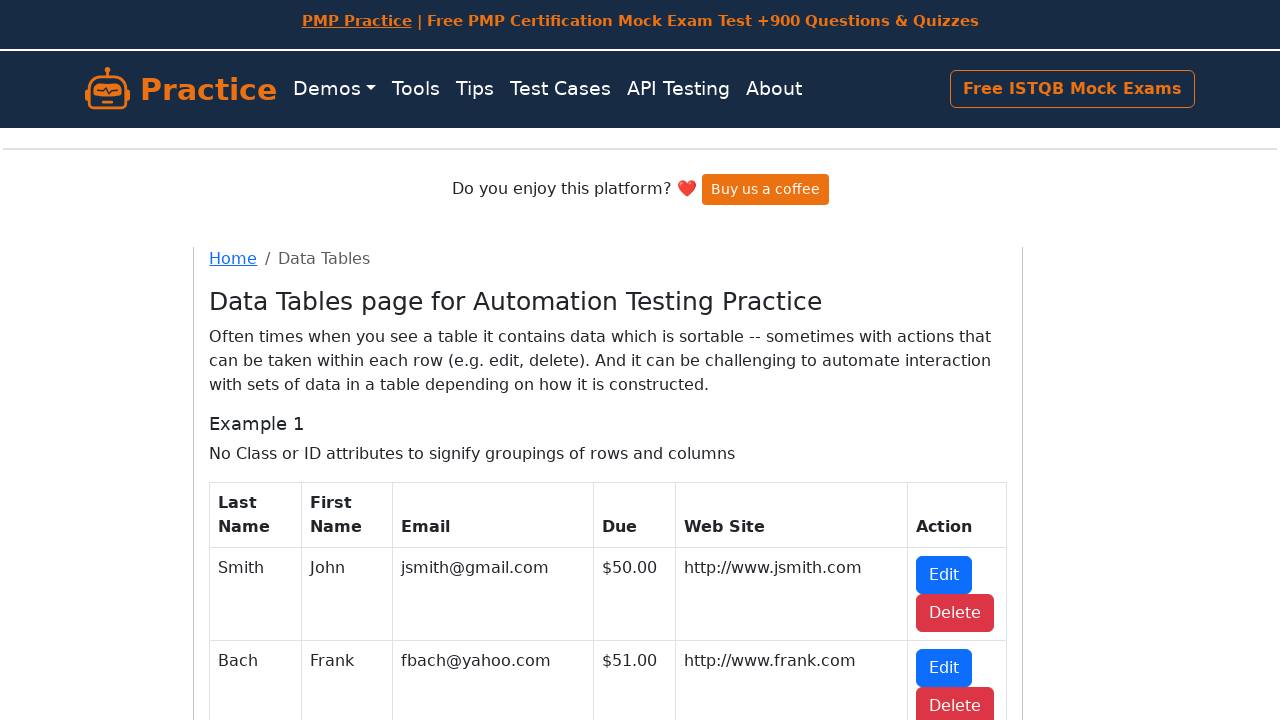

Clicked Due column header to sort ascending at (620, 400) on xpath=//th//span[@class='dues']
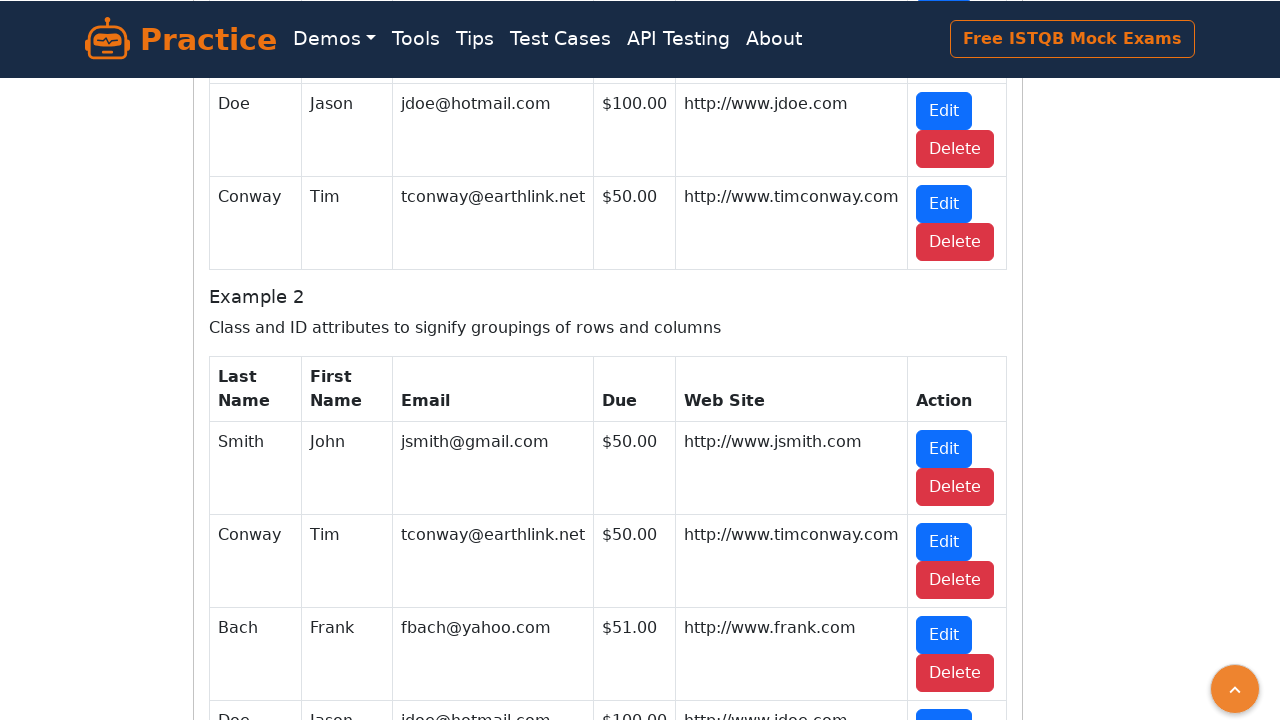

Waited for table to update after ascending sort
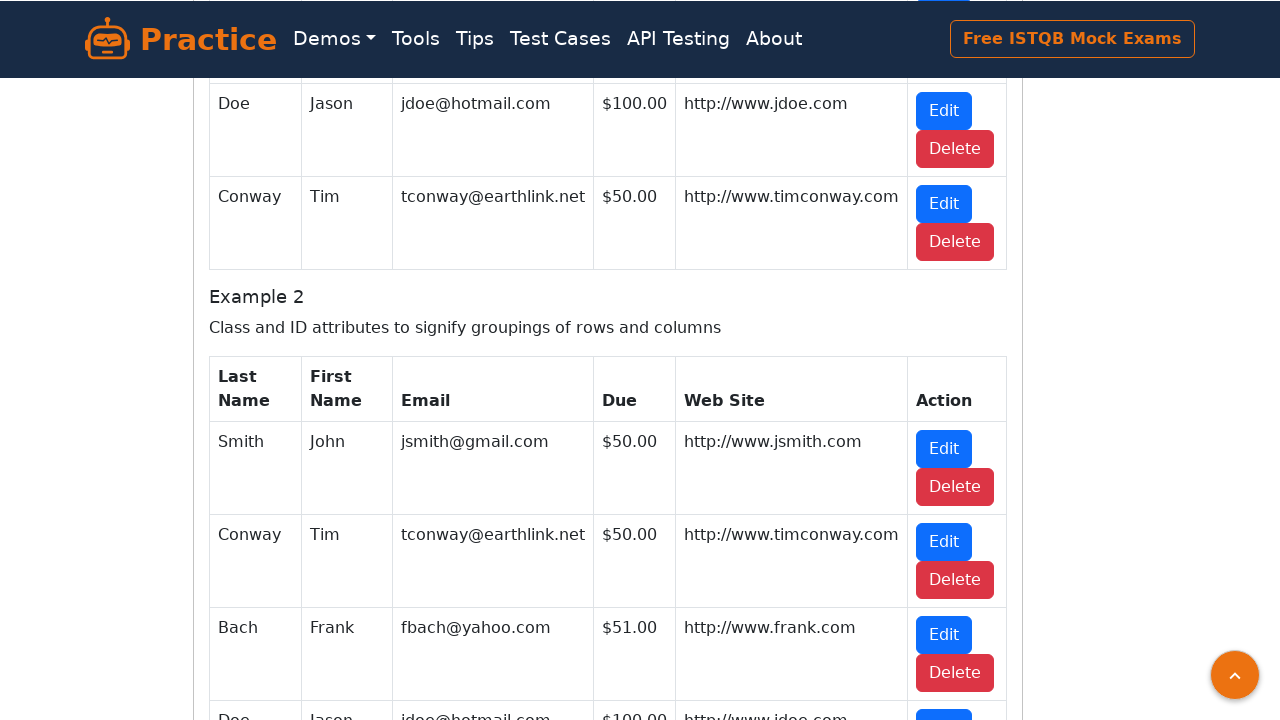

Clicked Due column header to sort descending at (620, 400) on xpath=//th//span[@class='dues']
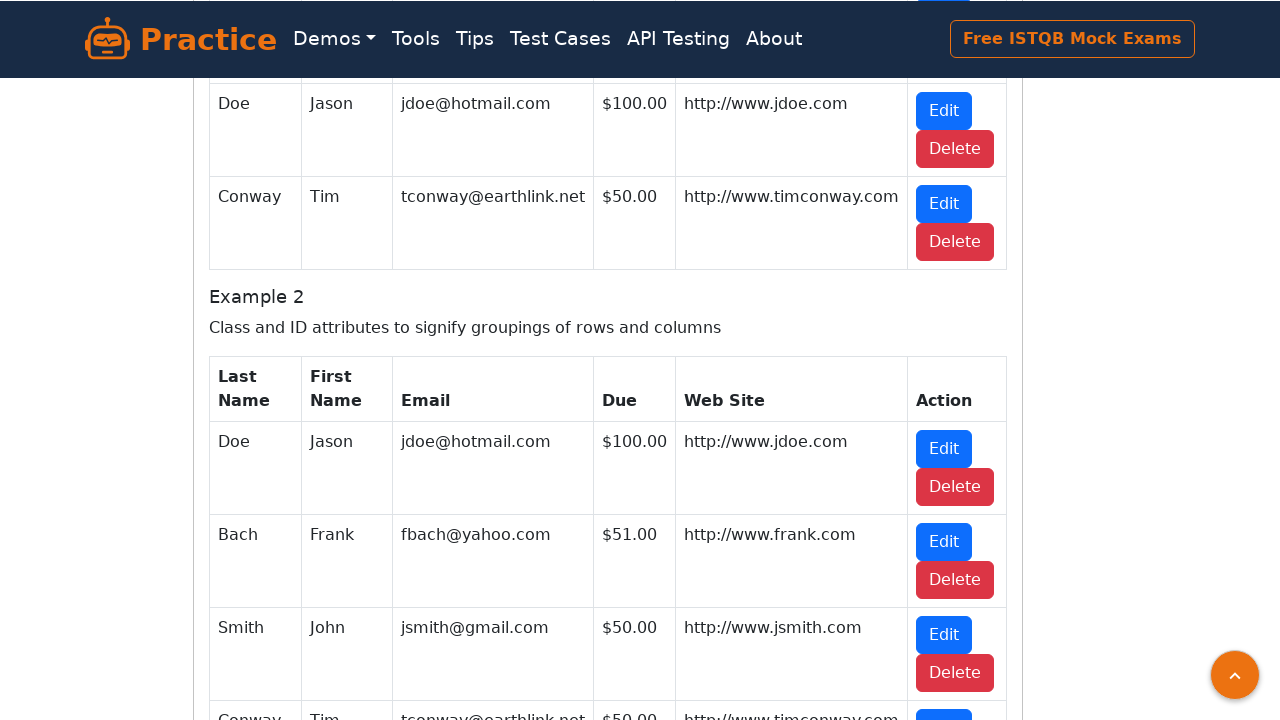

Waited for table to update after descending sort
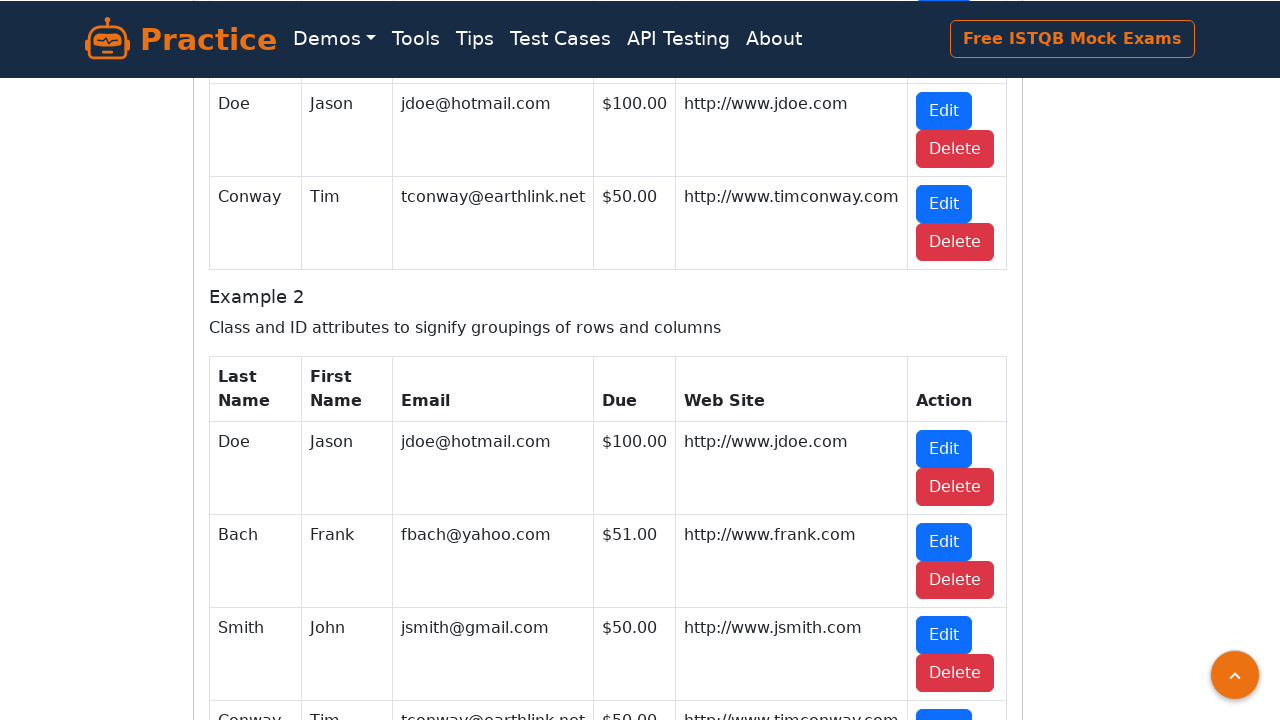

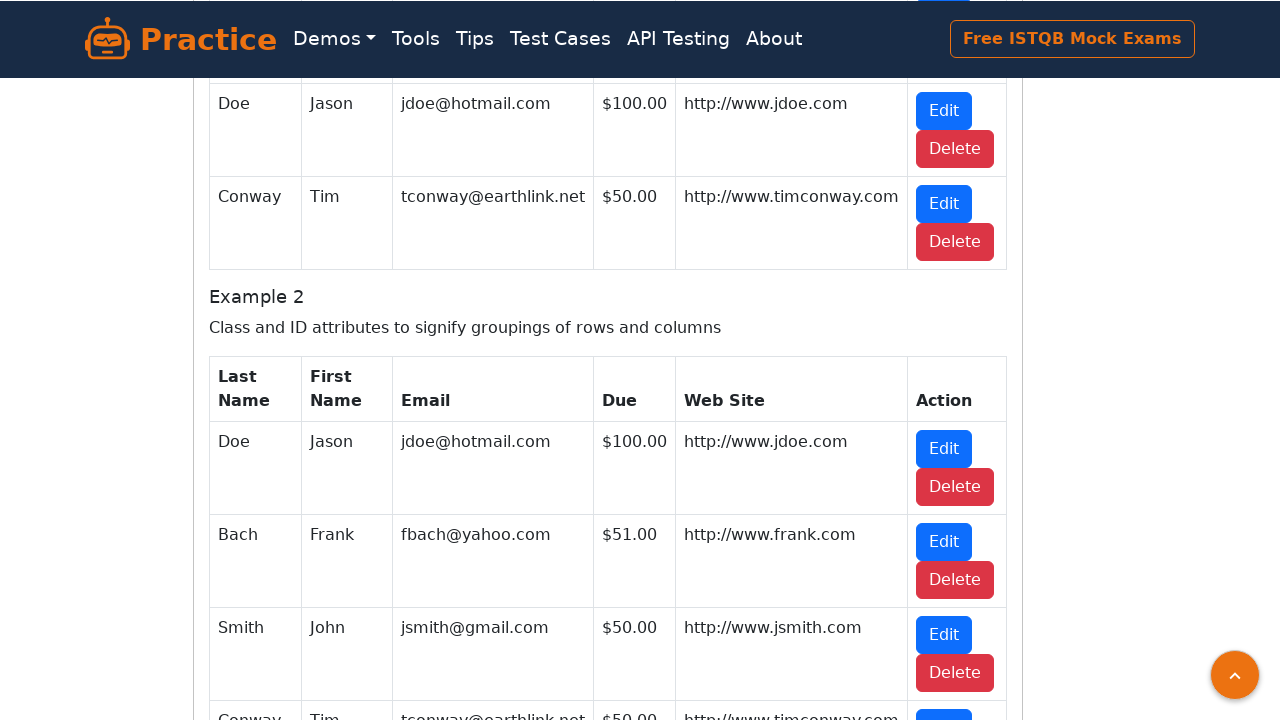